Tests handling of a JavaScript alert popup by clicking on a destination input field and accepting the resulting alert dialog

Starting URL: https://online.hrtchp.com/oprs-web/guest/home.do?h=1

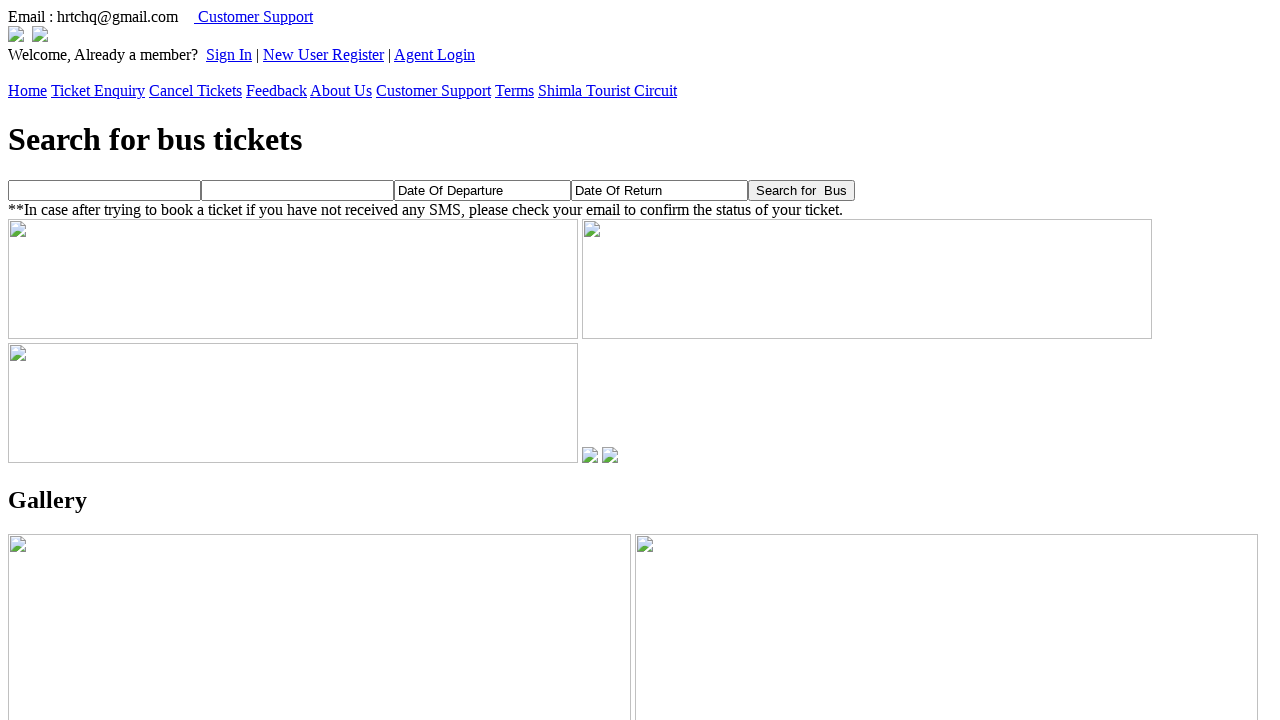

Set up dialog handler to accept alerts
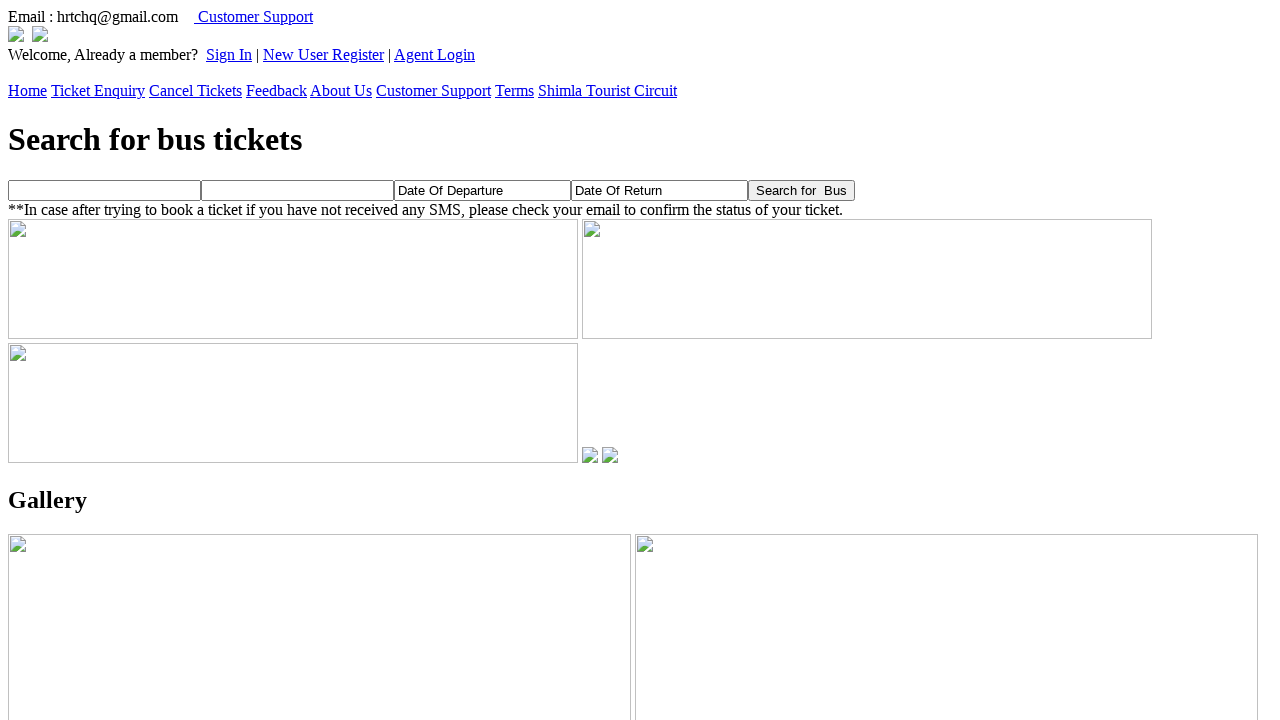

Clicked on destination input field, triggering alert popup at (298, 190) on input[name='toPlaceName']
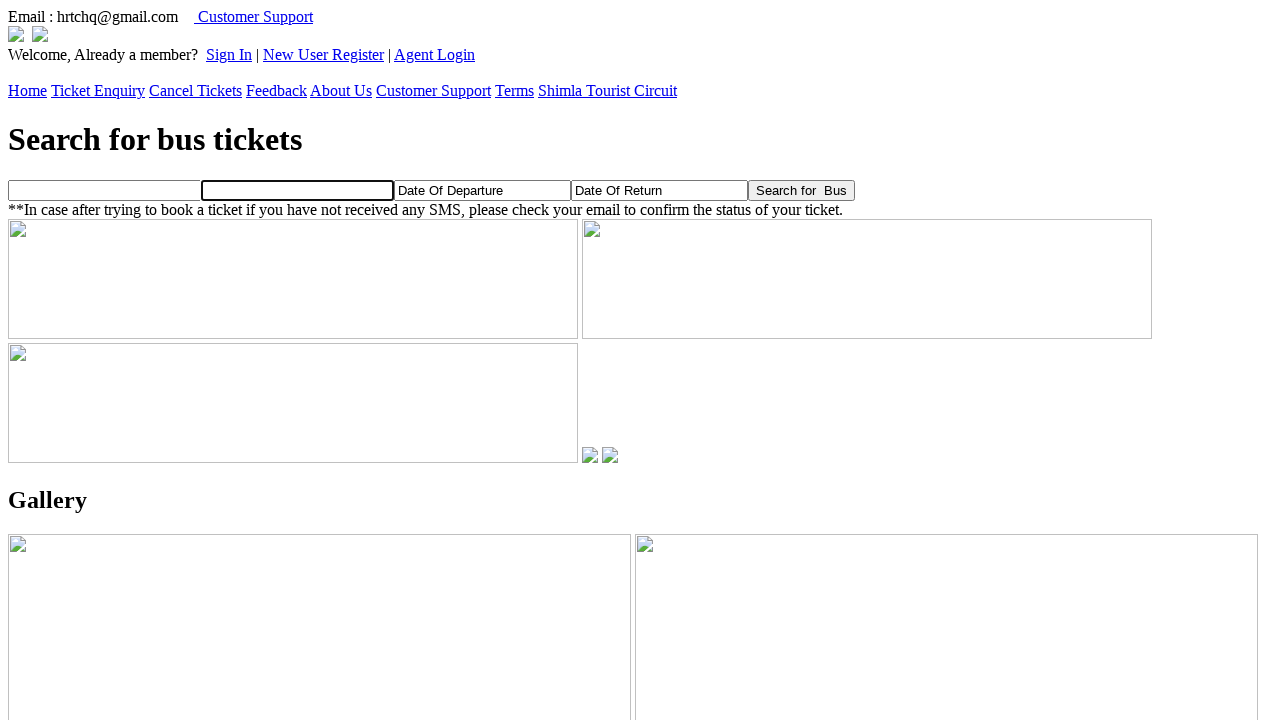

Waited for alert dialog to be handled
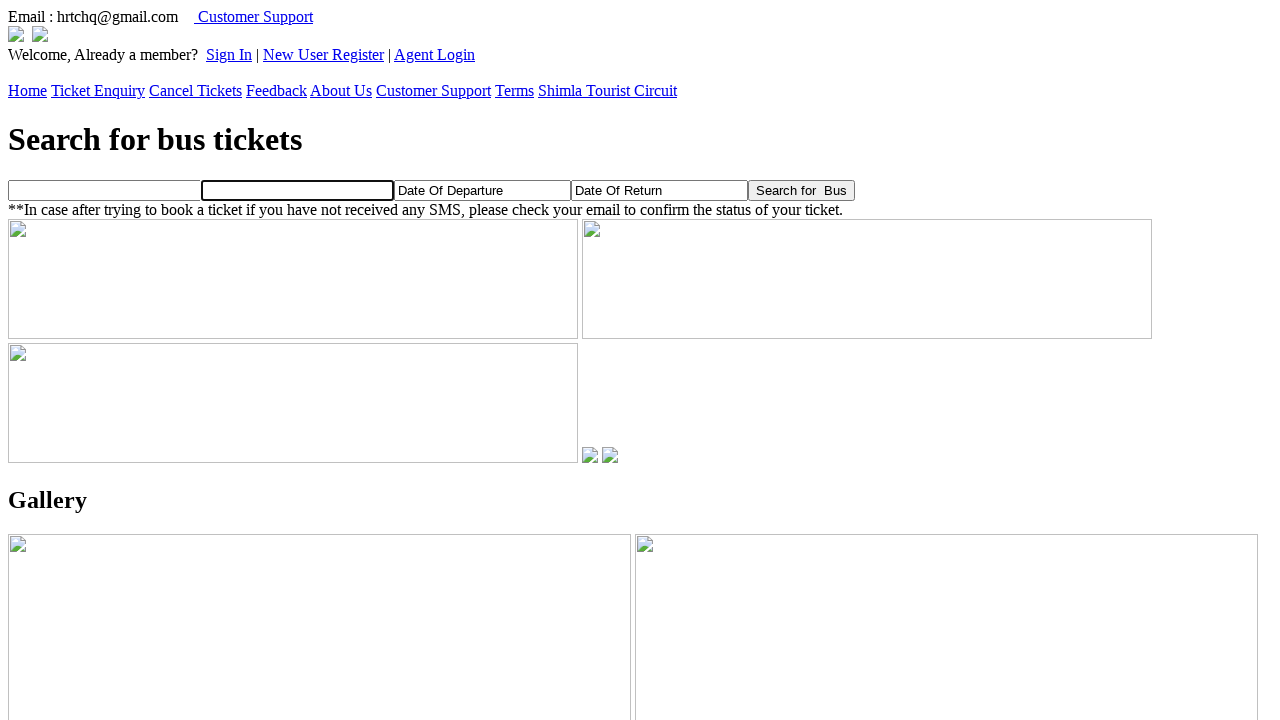

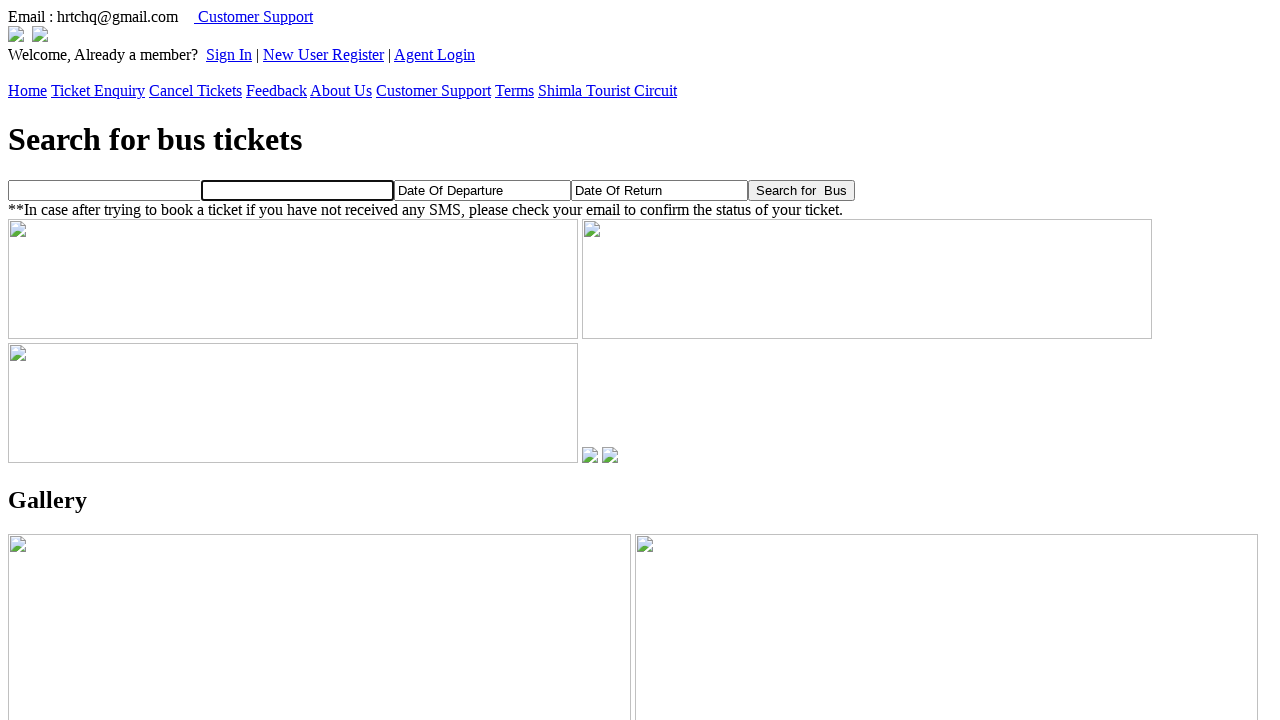